Tests file upload functionality by uploading a text file and verifying the upload confirmation shows the correct filename.

Starting URL: https://the-internet.herokuapp.com/upload

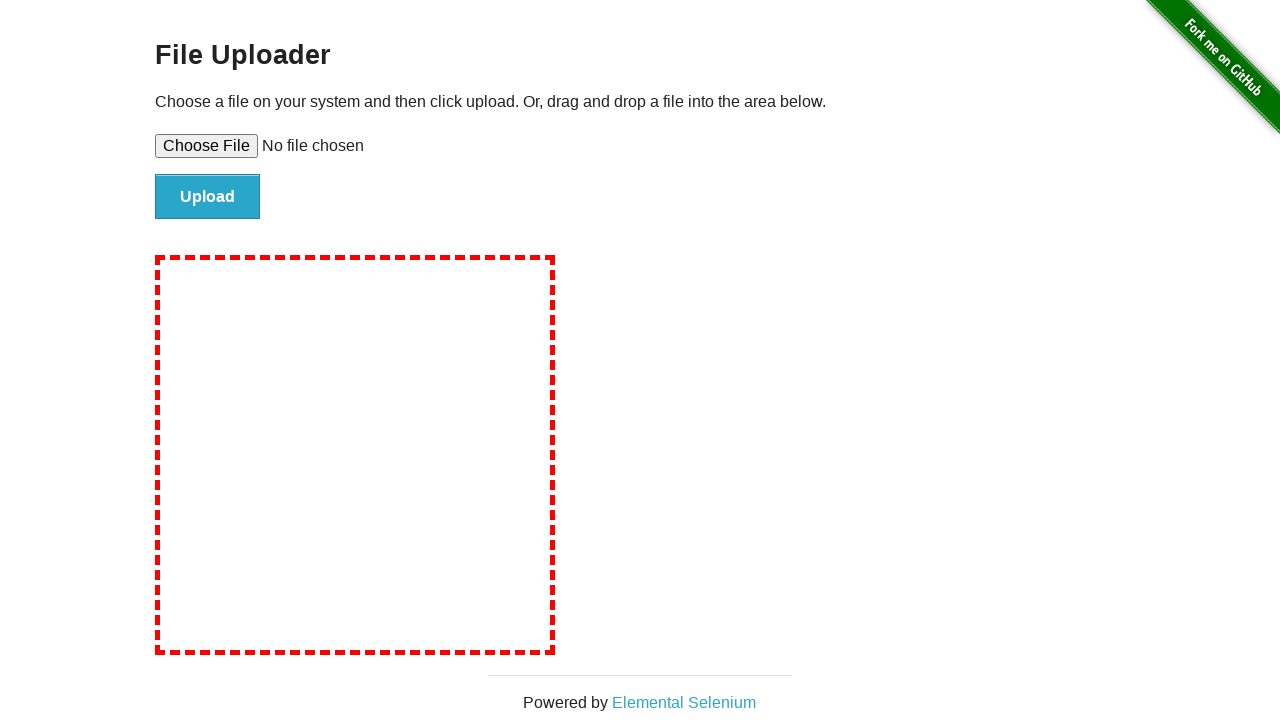

Created temporary test file 'sample_upload_file.txt'
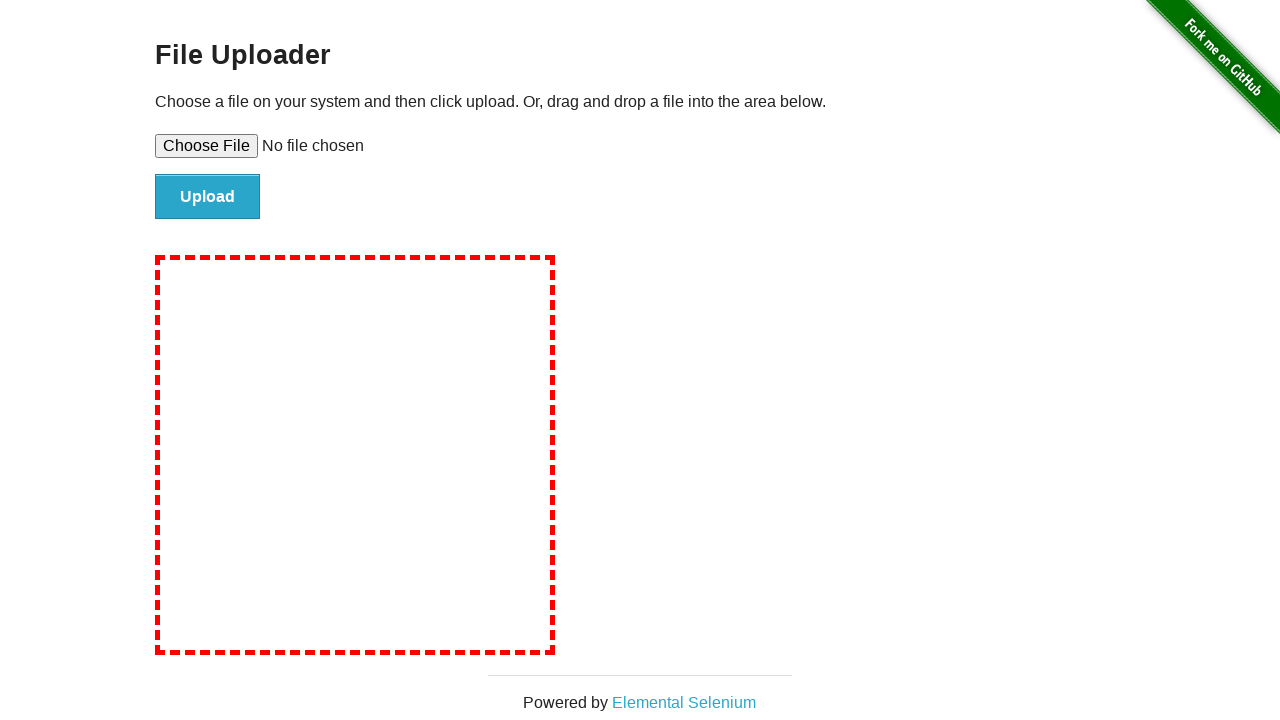

Set input file to upload sample_upload_file.txt
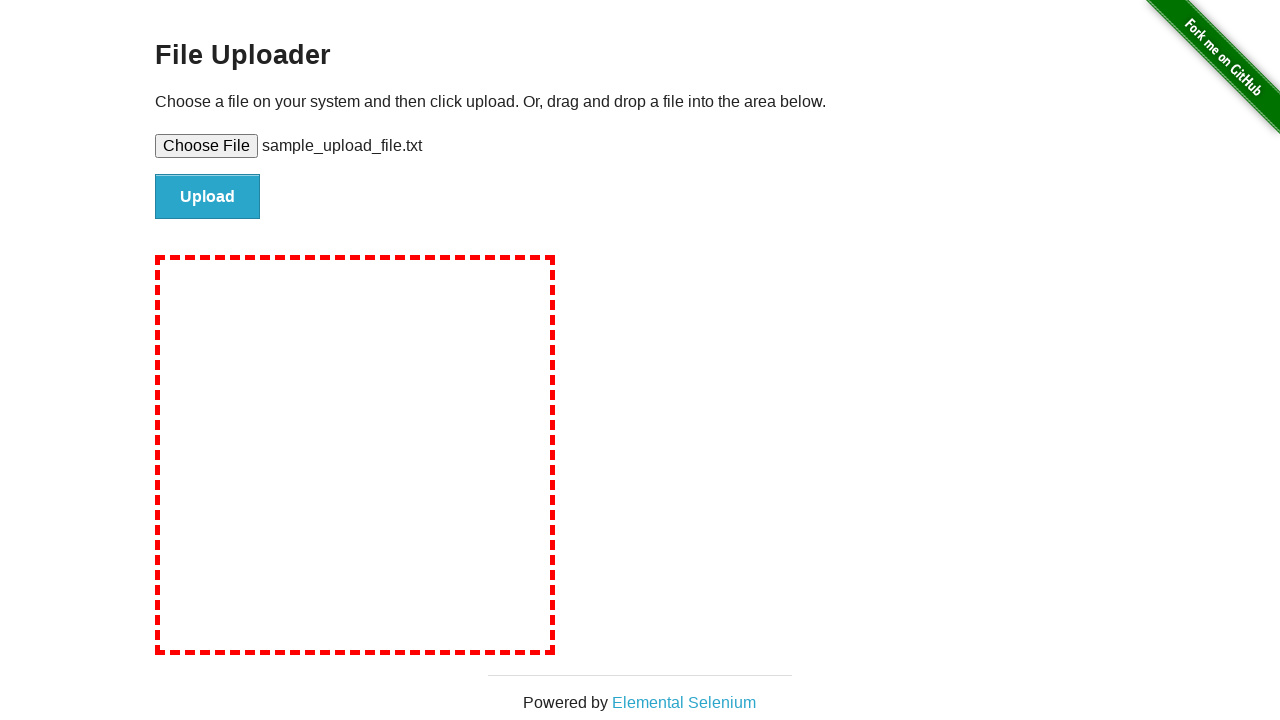

Clicked Upload button to submit file at (208, 197) on #file-submit
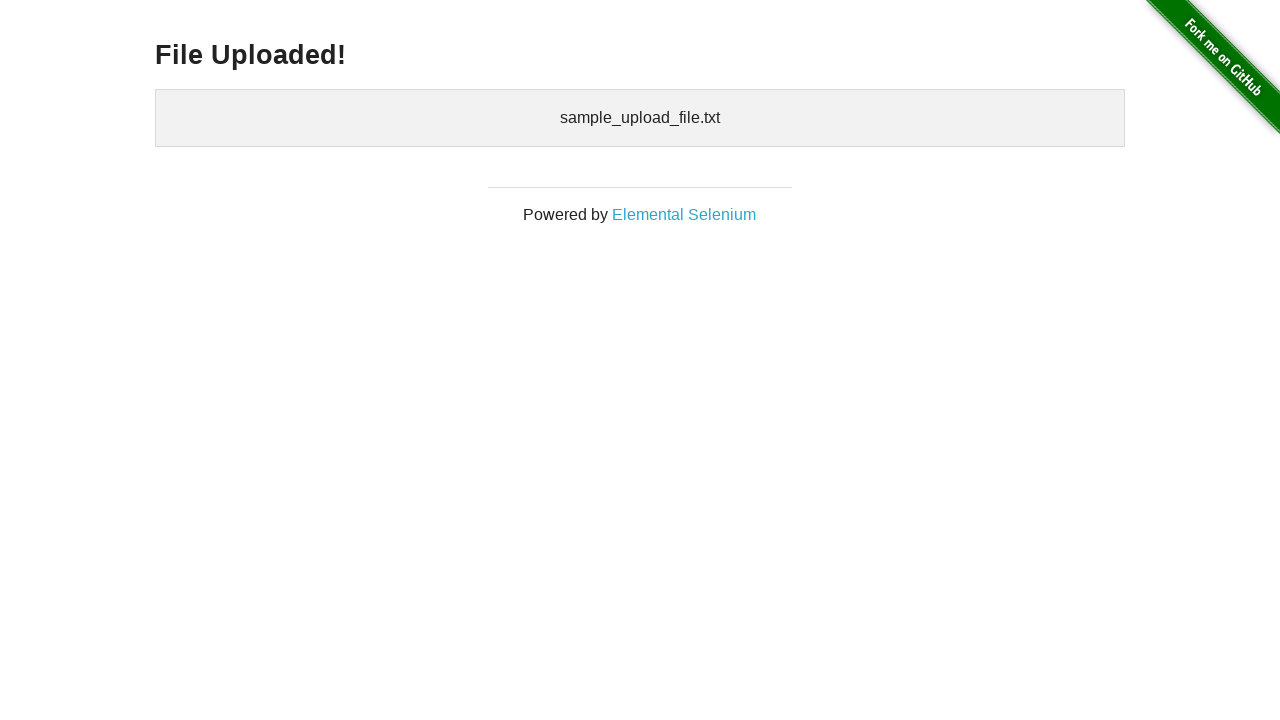

Upload confirmation appeared with uploaded files list
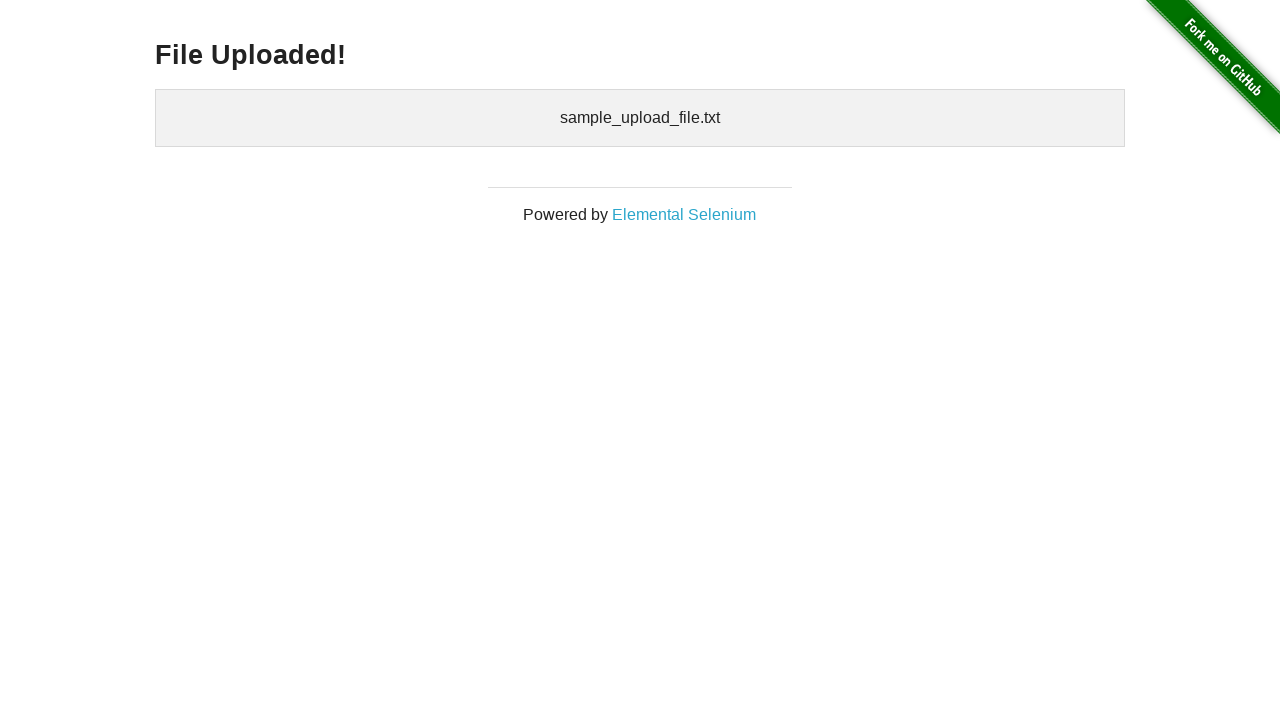

Retrieved uploaded files text content
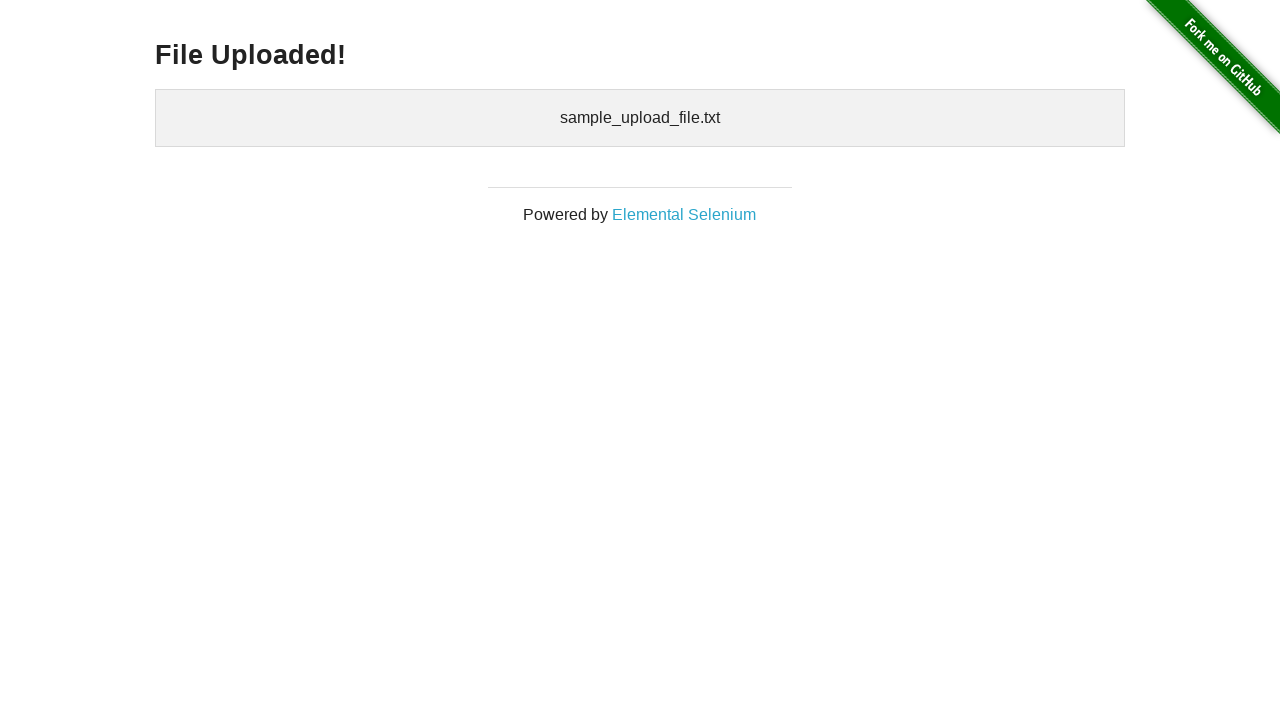

Verified that 'sample_upload_file.txt' is present in upload confirmation
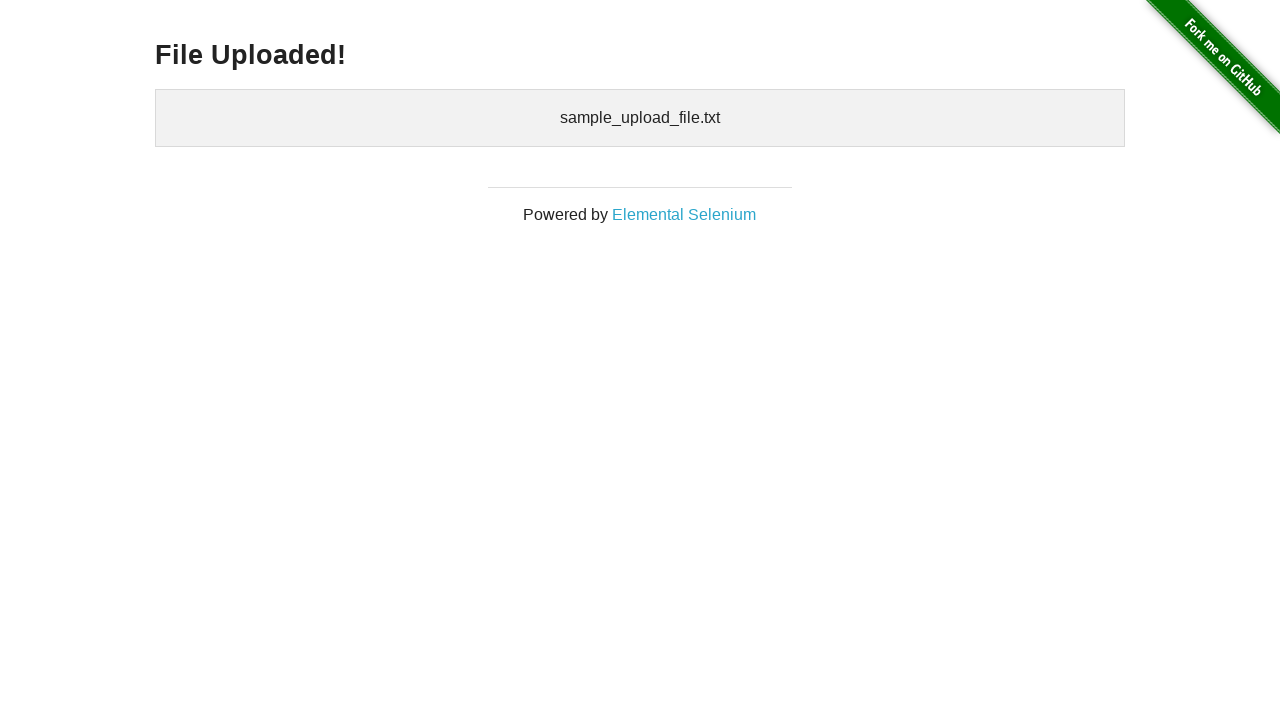

Deleted temporary test file
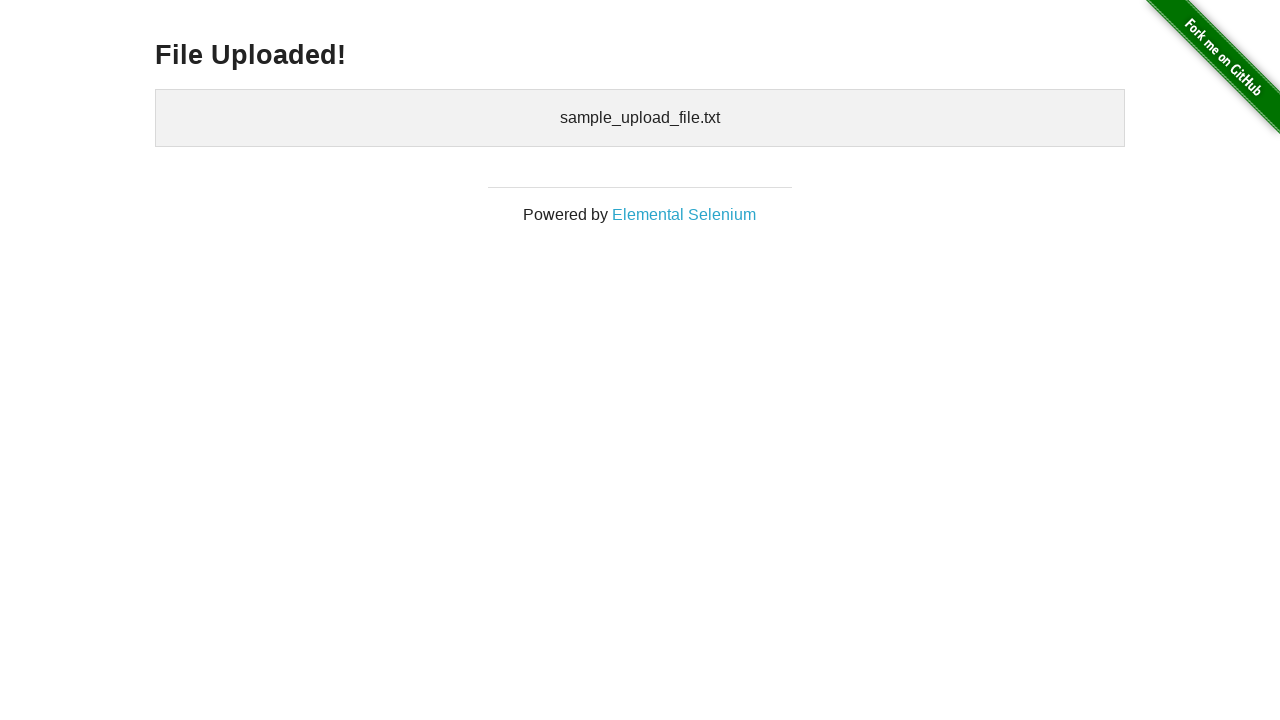

Removed temporary directory
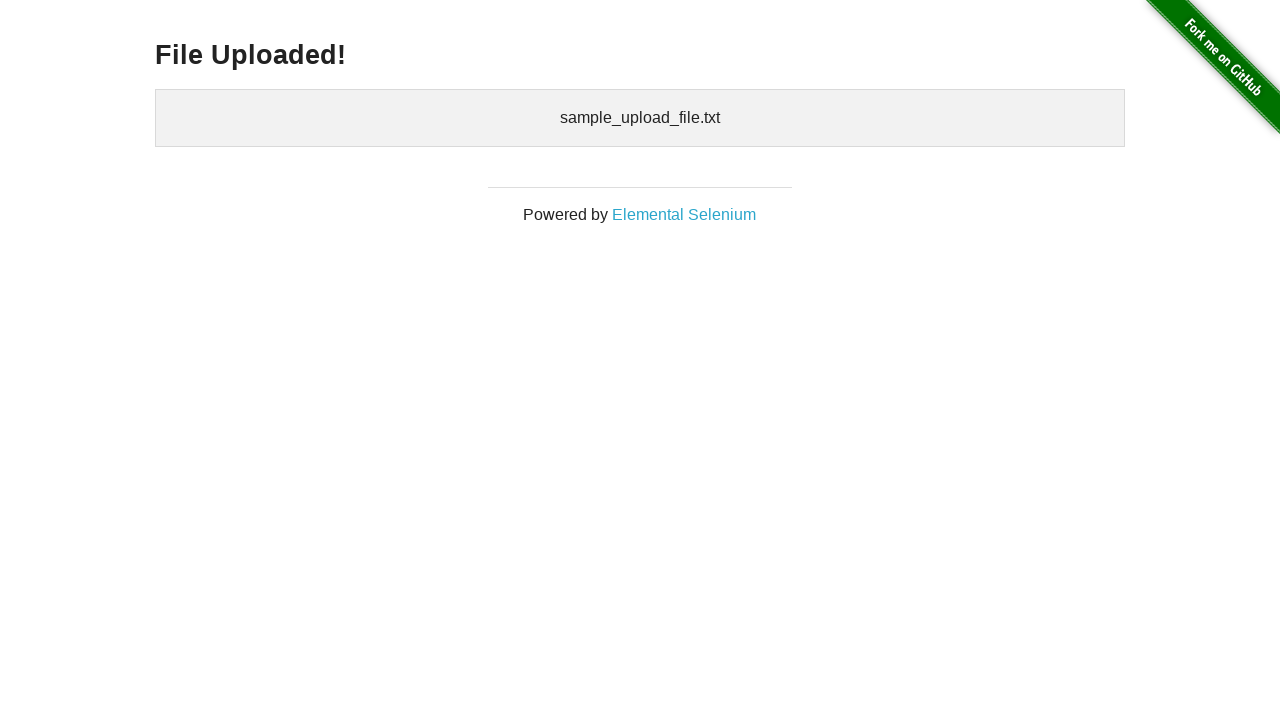

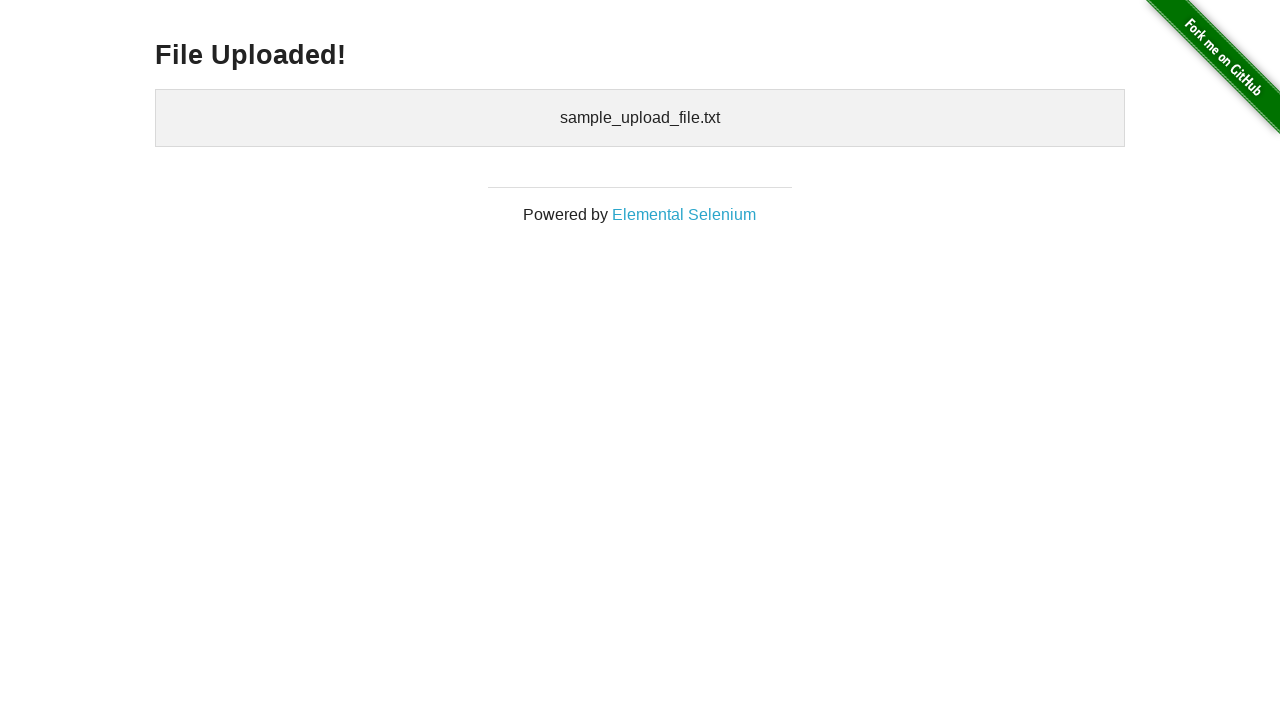